Tests dynamic removal of a checkbox by clicking the Remove button and verifying the checkbox disappears

Starting URL: https://the-internet.herokuapp.com/dynamic_controls

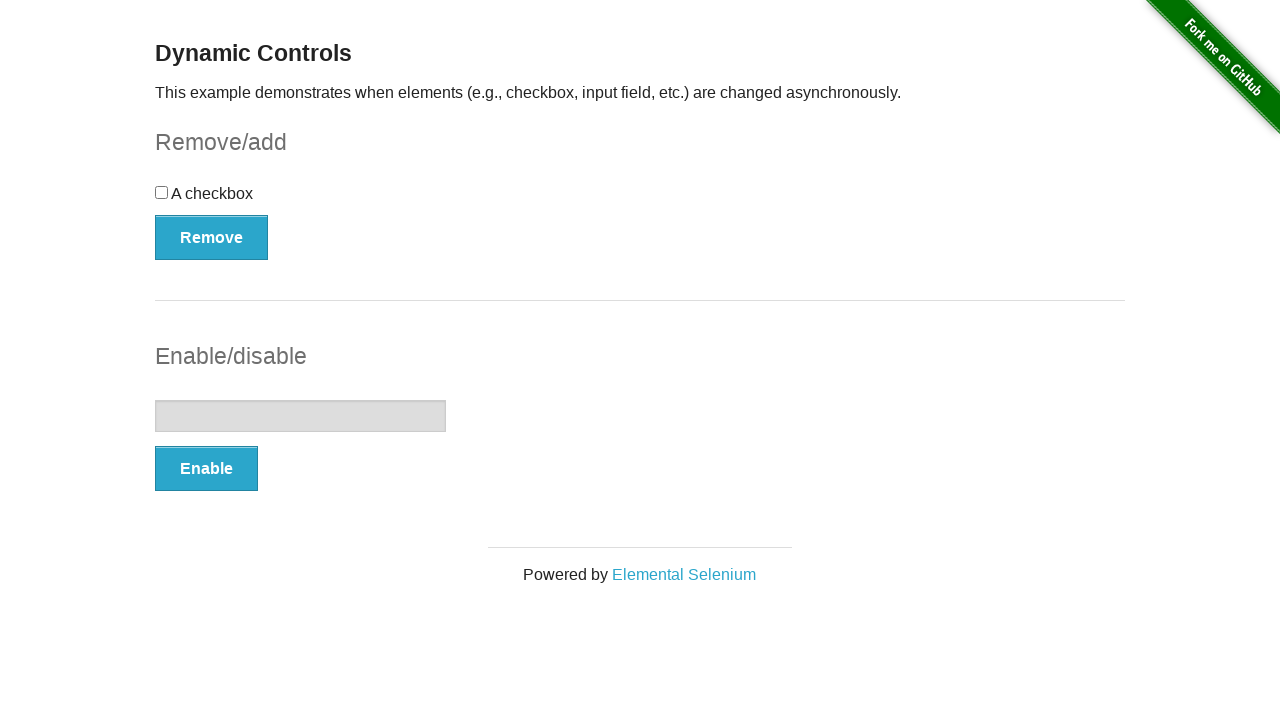

Verified checkbox is initially displayed
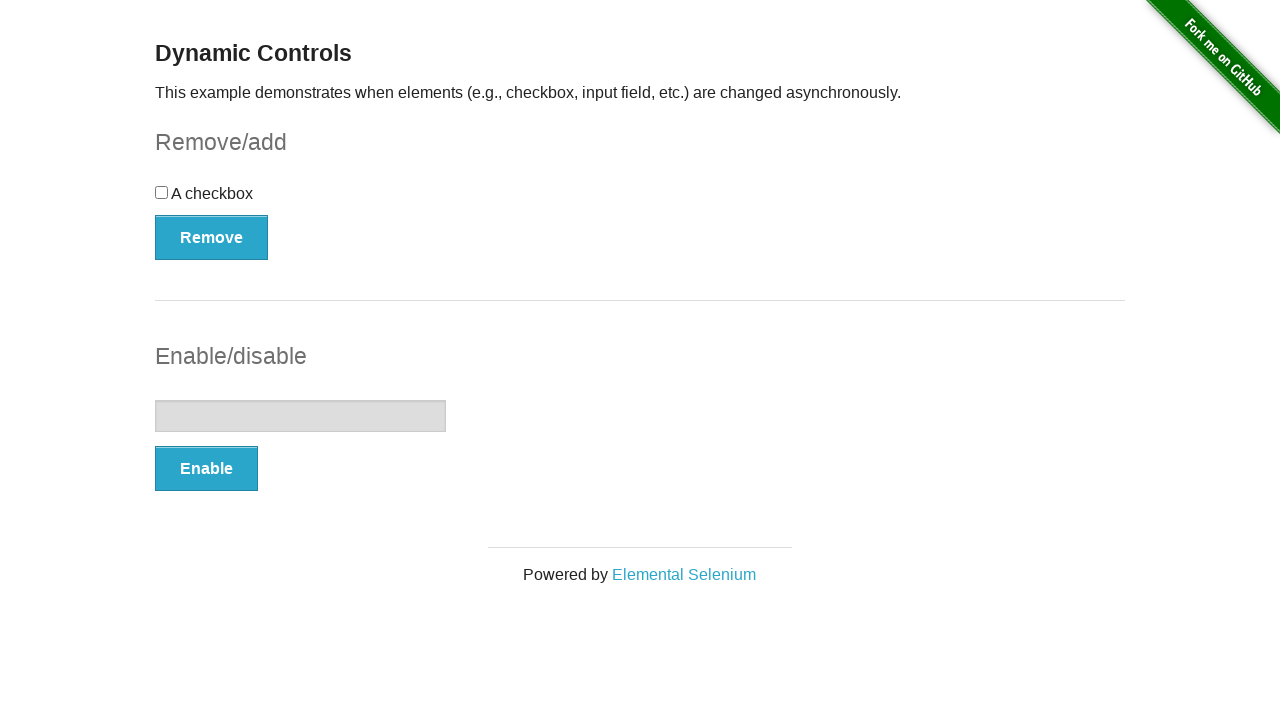

Clicked Remove button to delete the checkbox at (212, 237) on button:has-text('Remove')
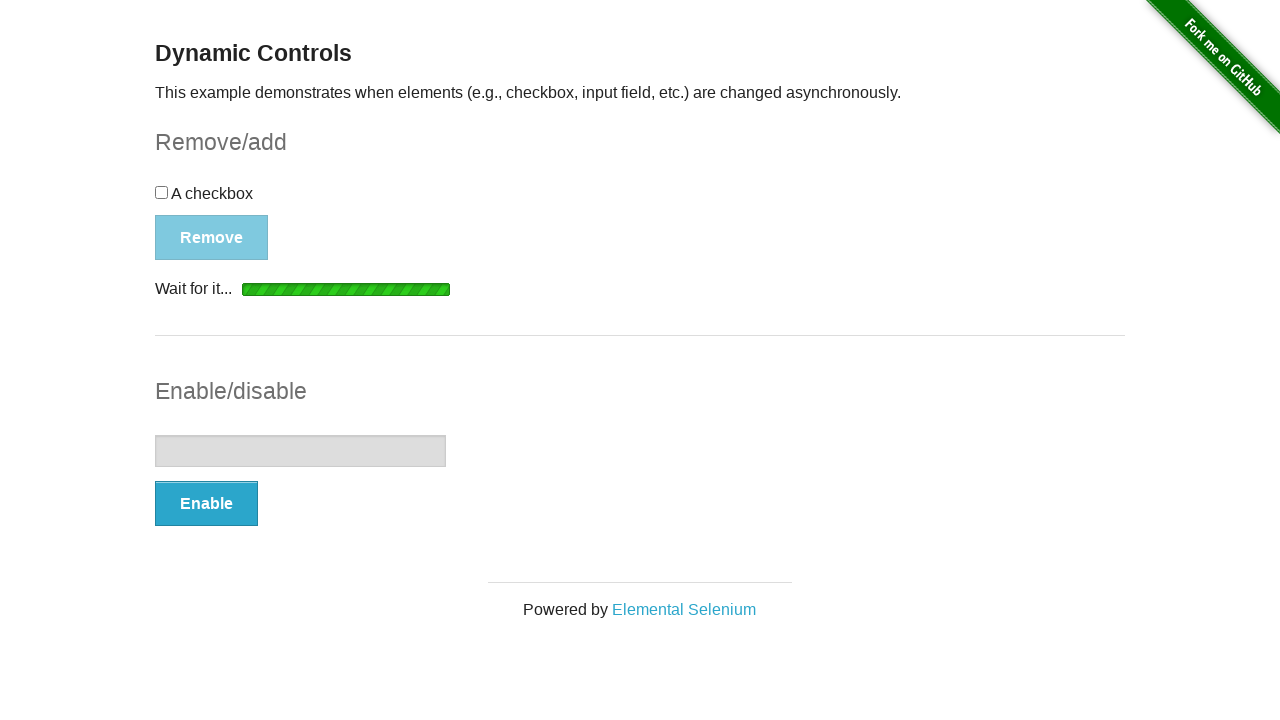

Verified success message appeared confirming checkbox removal
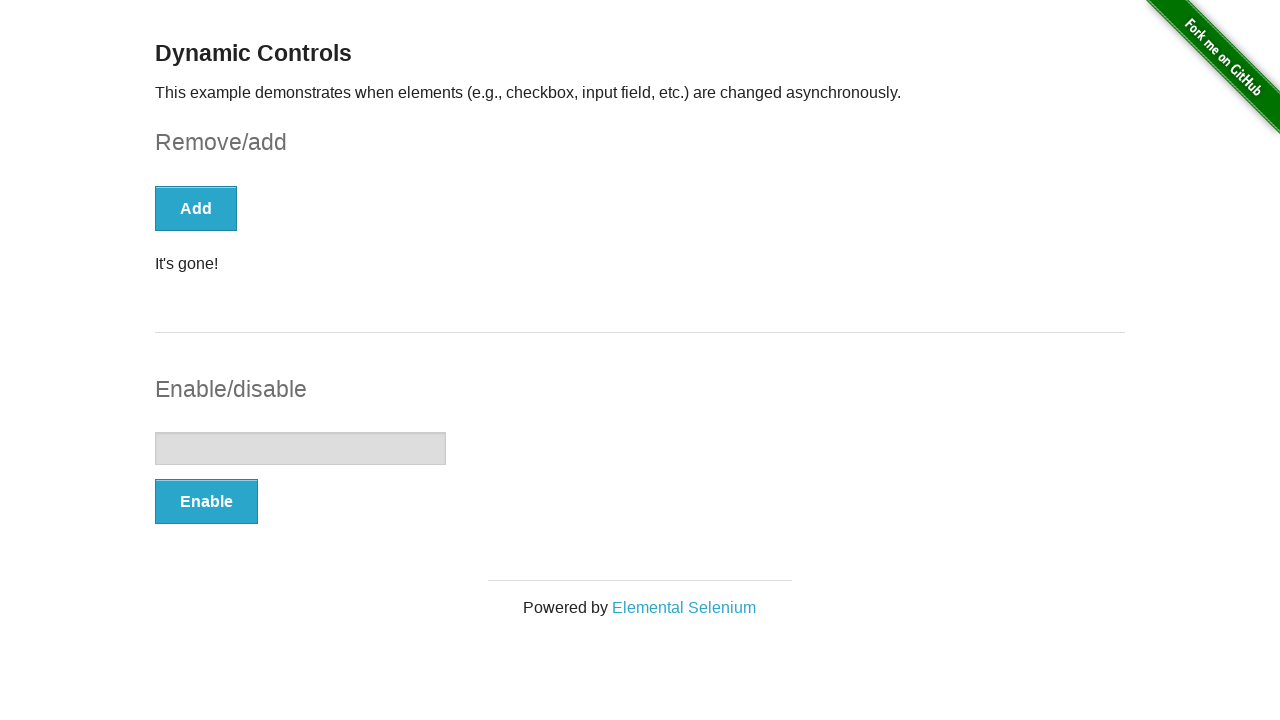

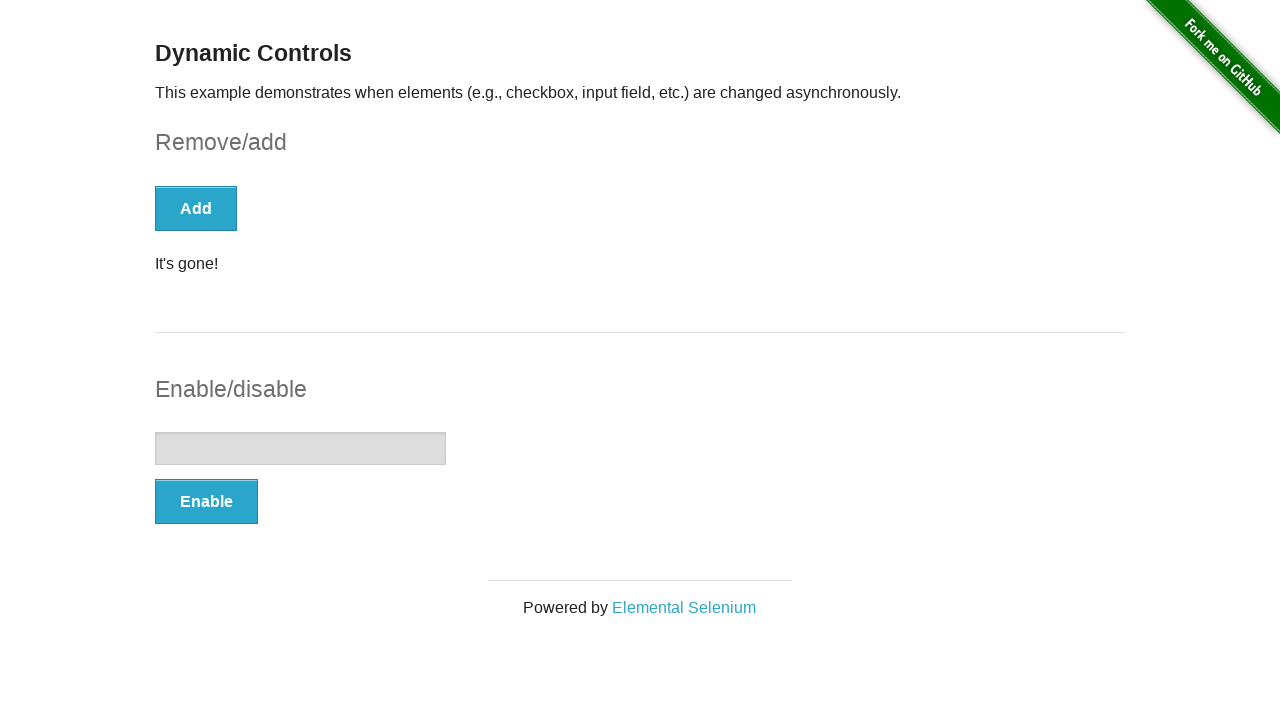